Navigates to the Salesforce login page and verifies the presence of the "Try for free" signup link element by waiting for it to be visible.

Starting URL: https://login.salesforce.com/

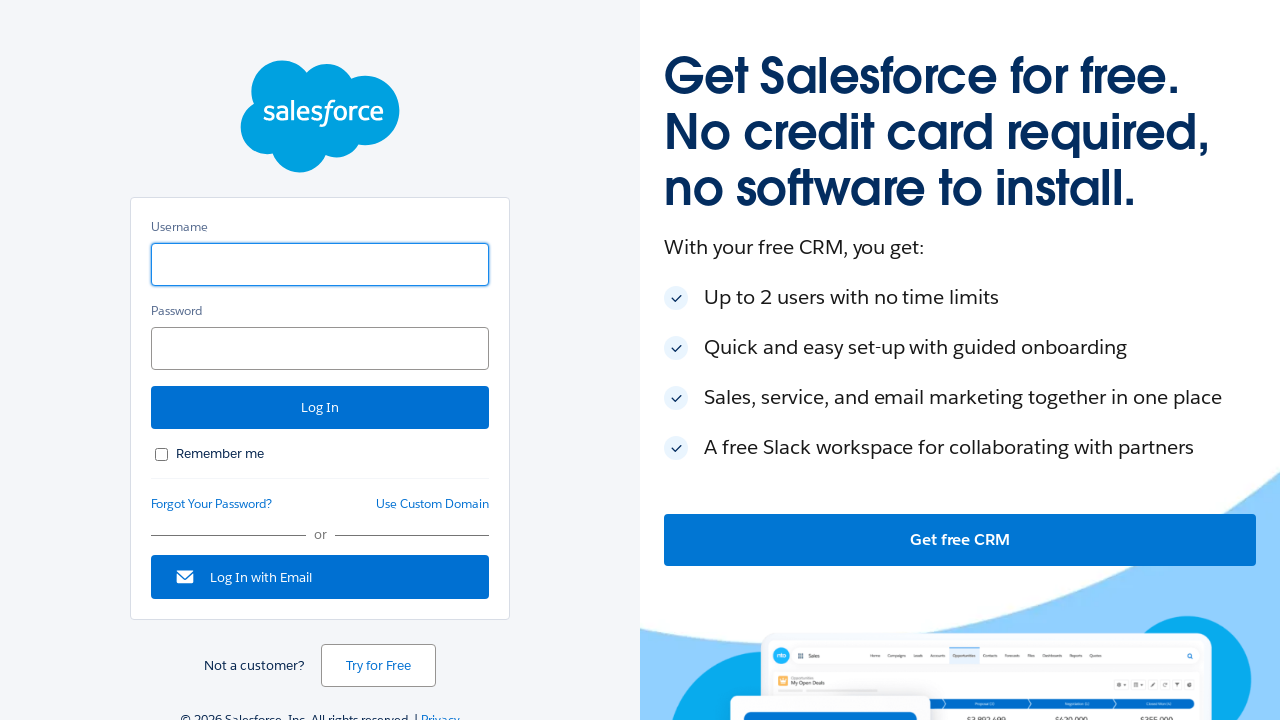

Navigated to Salesforce login page
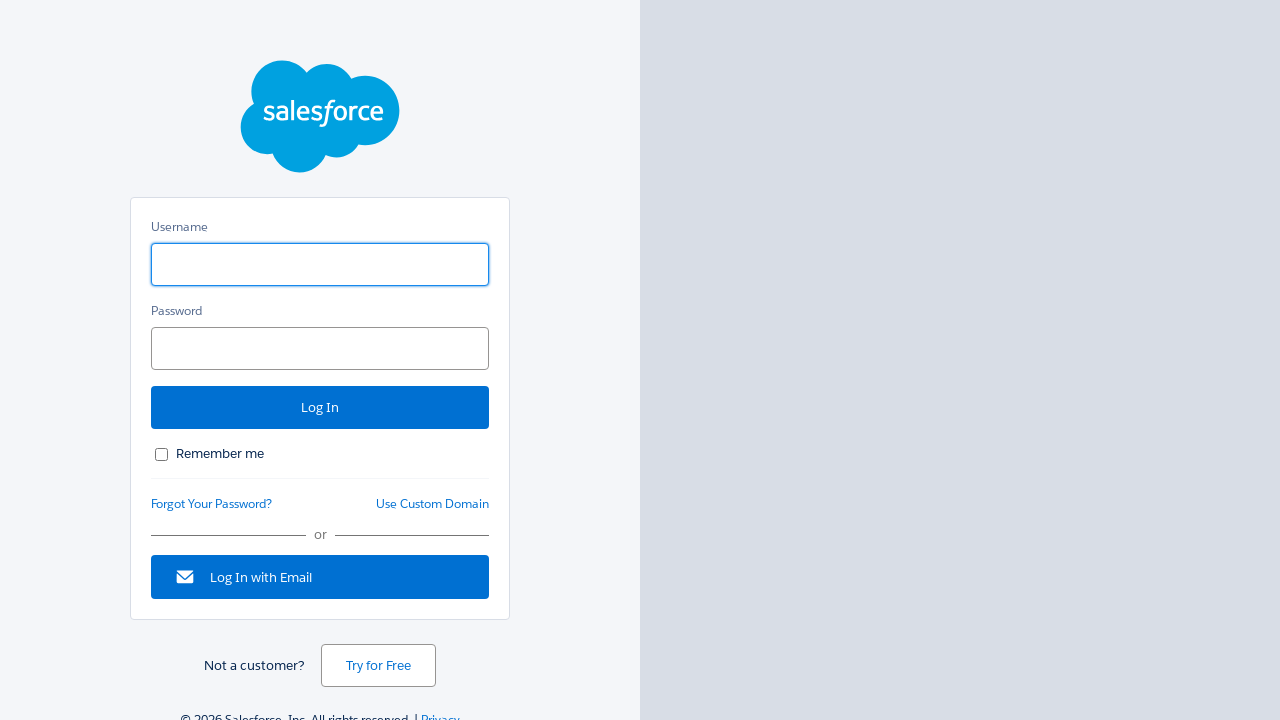

Waited for 'Try for free' signup link to become visible
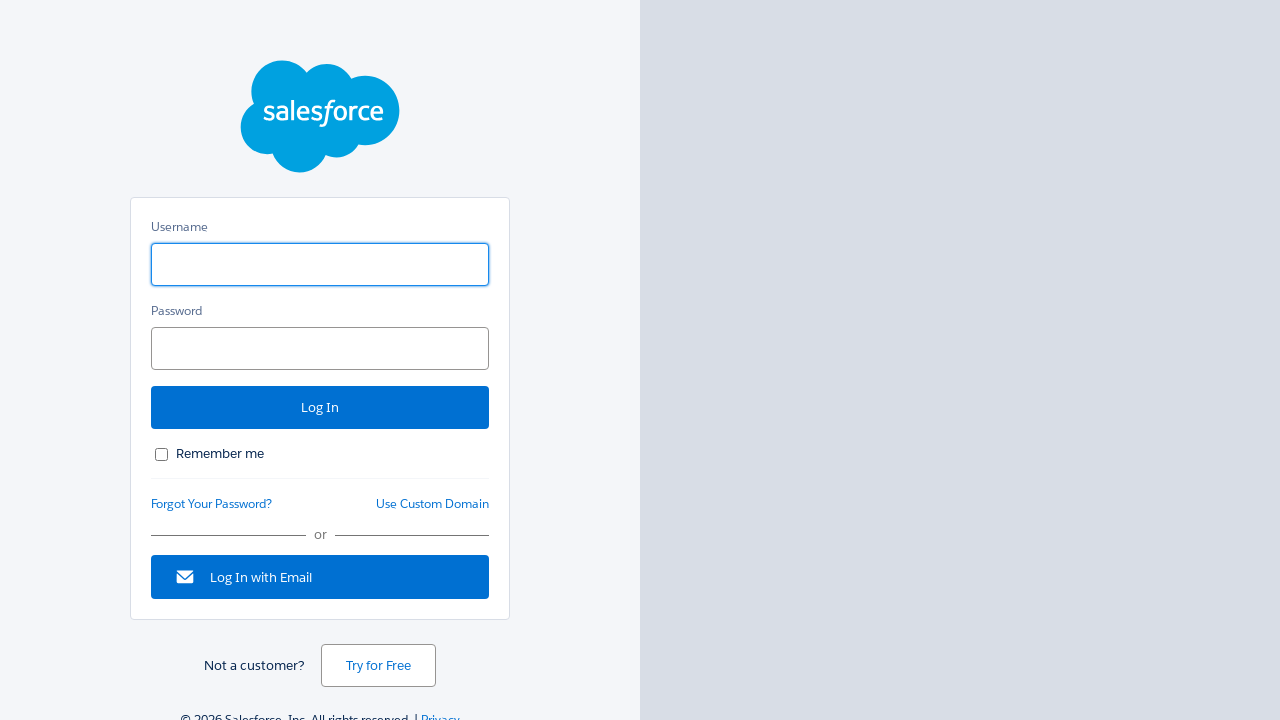

Retrieved text content from signup link: 'Try for Free'
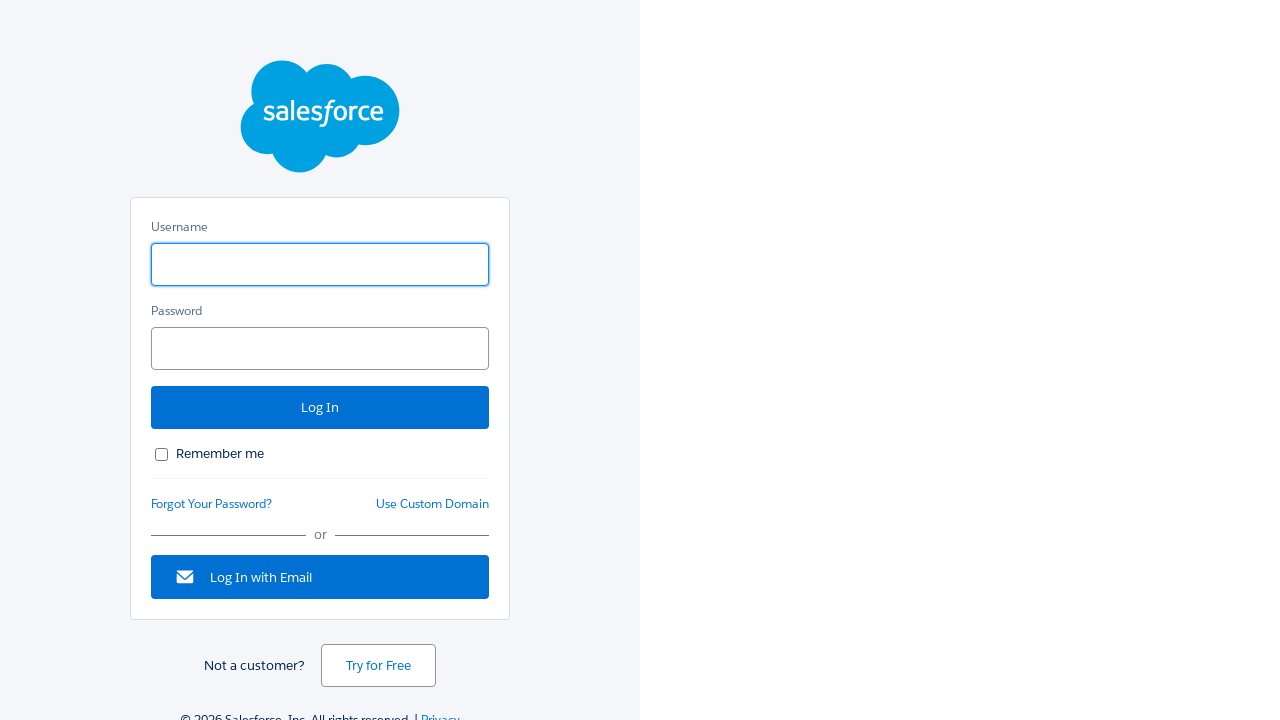

Printed signup link text content to console
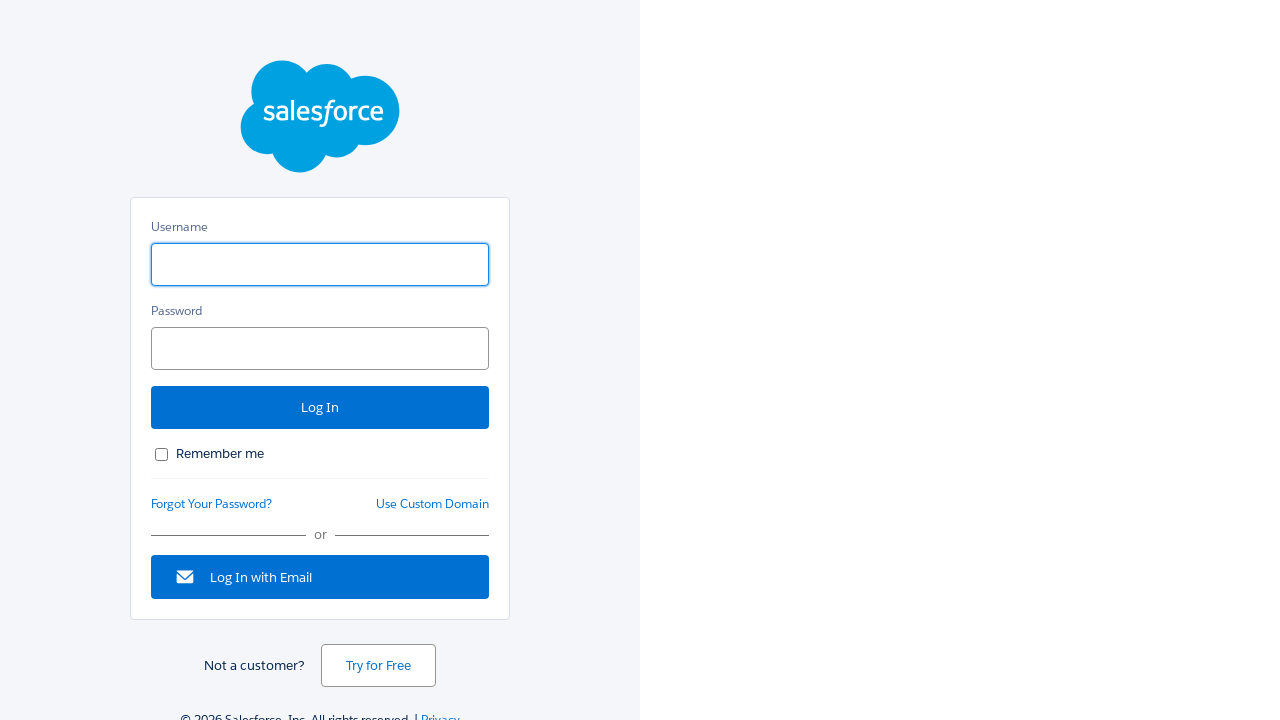

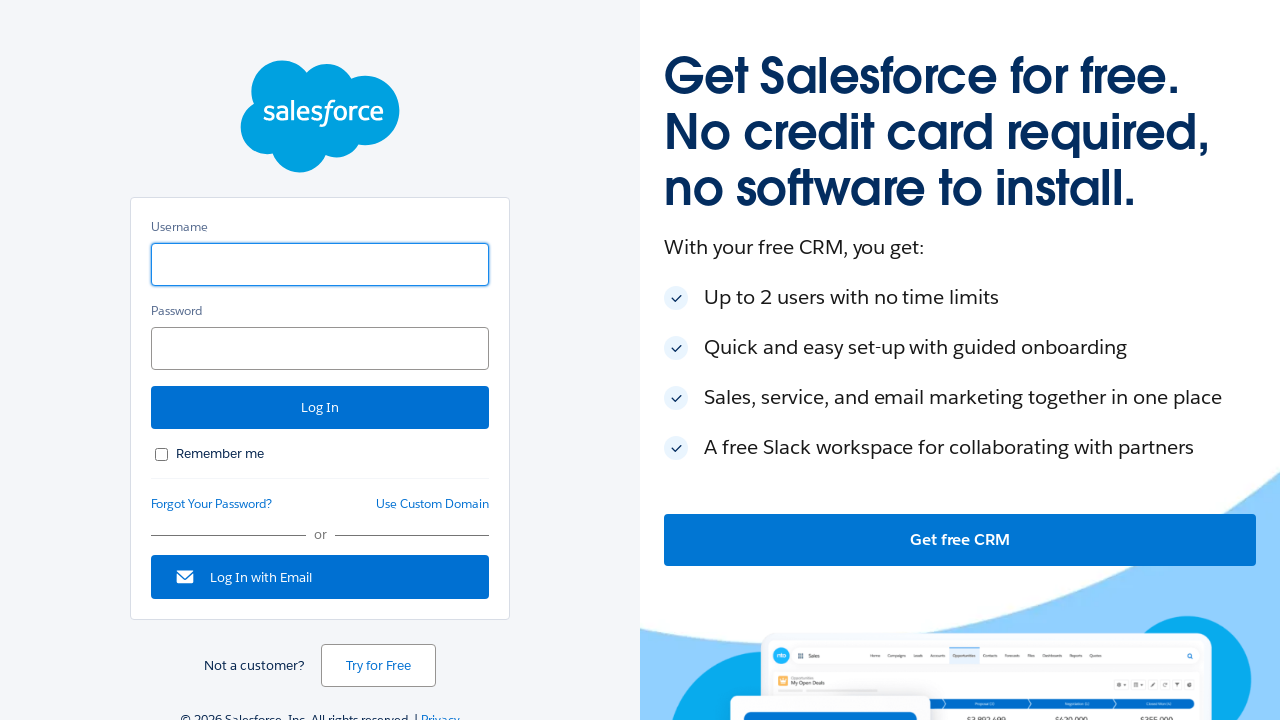